Tests signup validation with empty password

Starting URL: https://www.demoblaze.com/

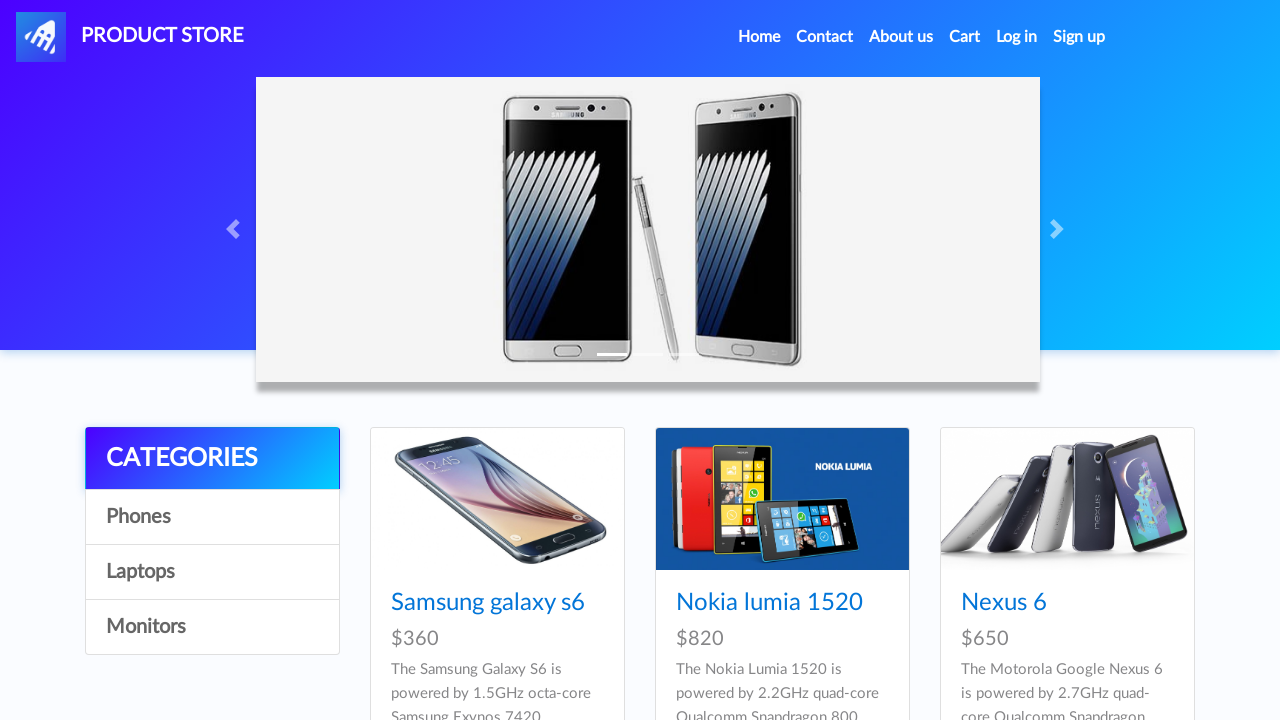

Clicked signup button at (1079, 37) on #signin2
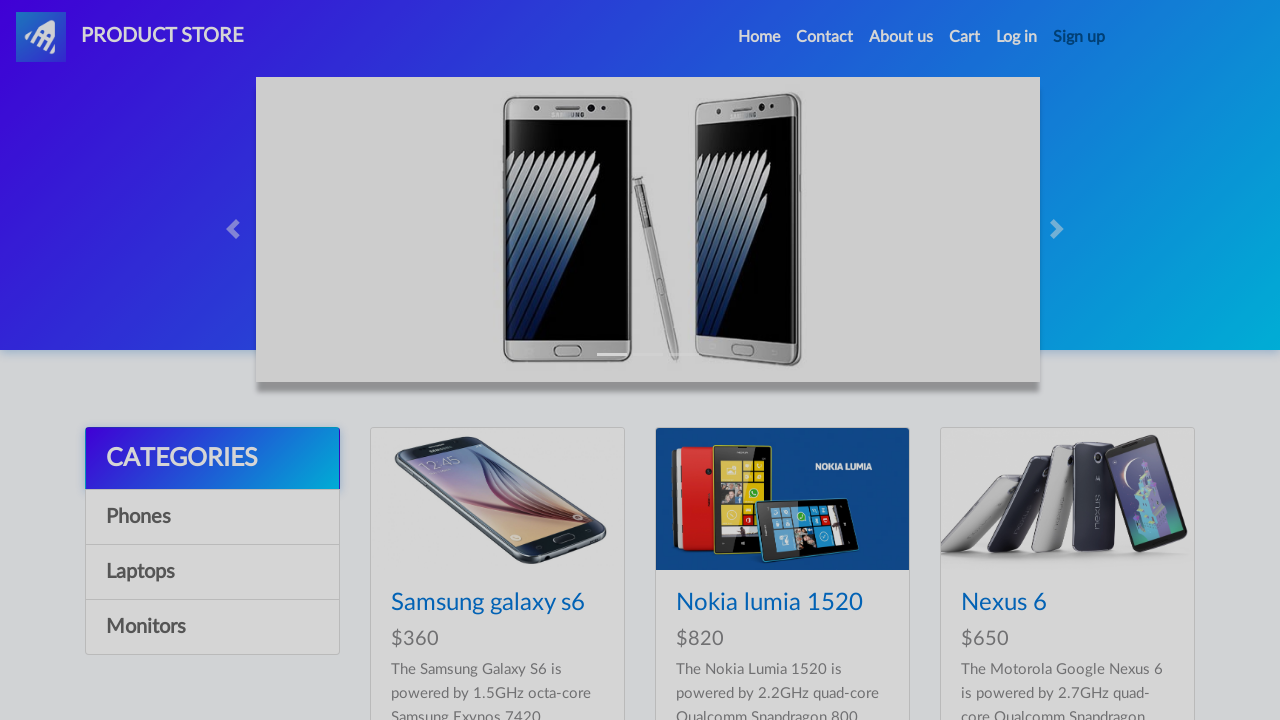

Signup modal appeared with username field visible
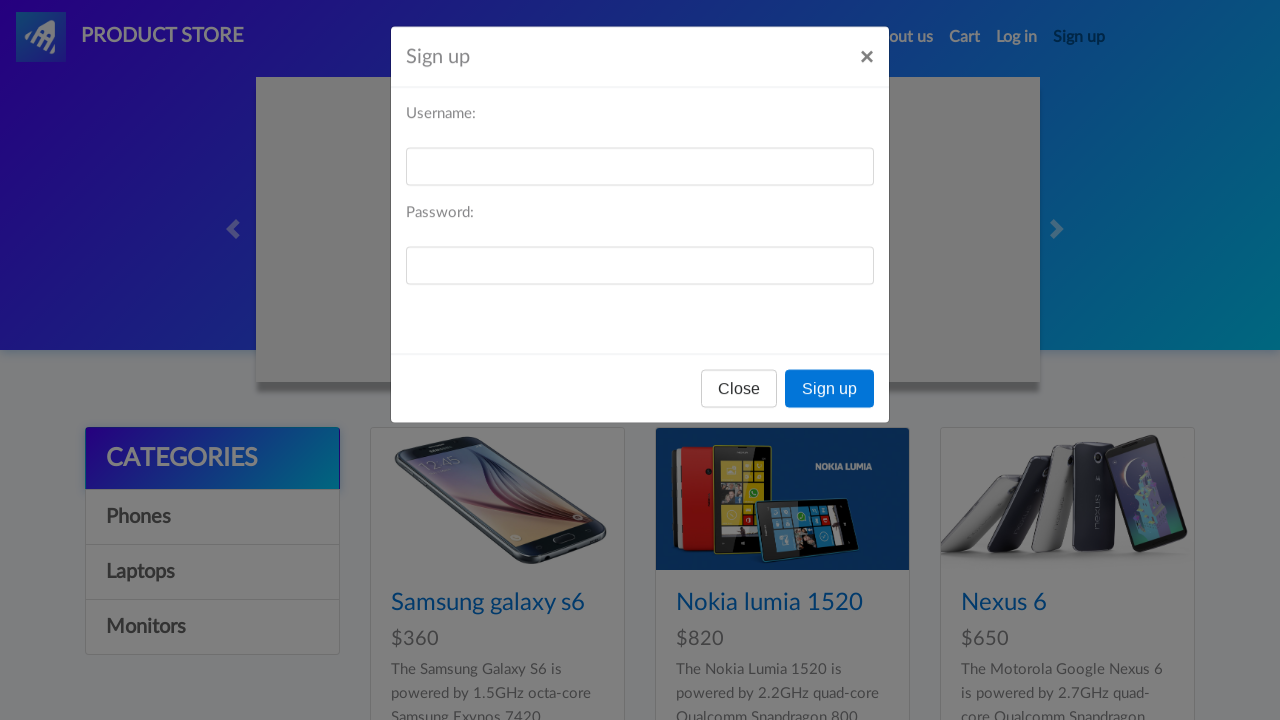

Filled username field with 'uniqueUser789' on #sign-username
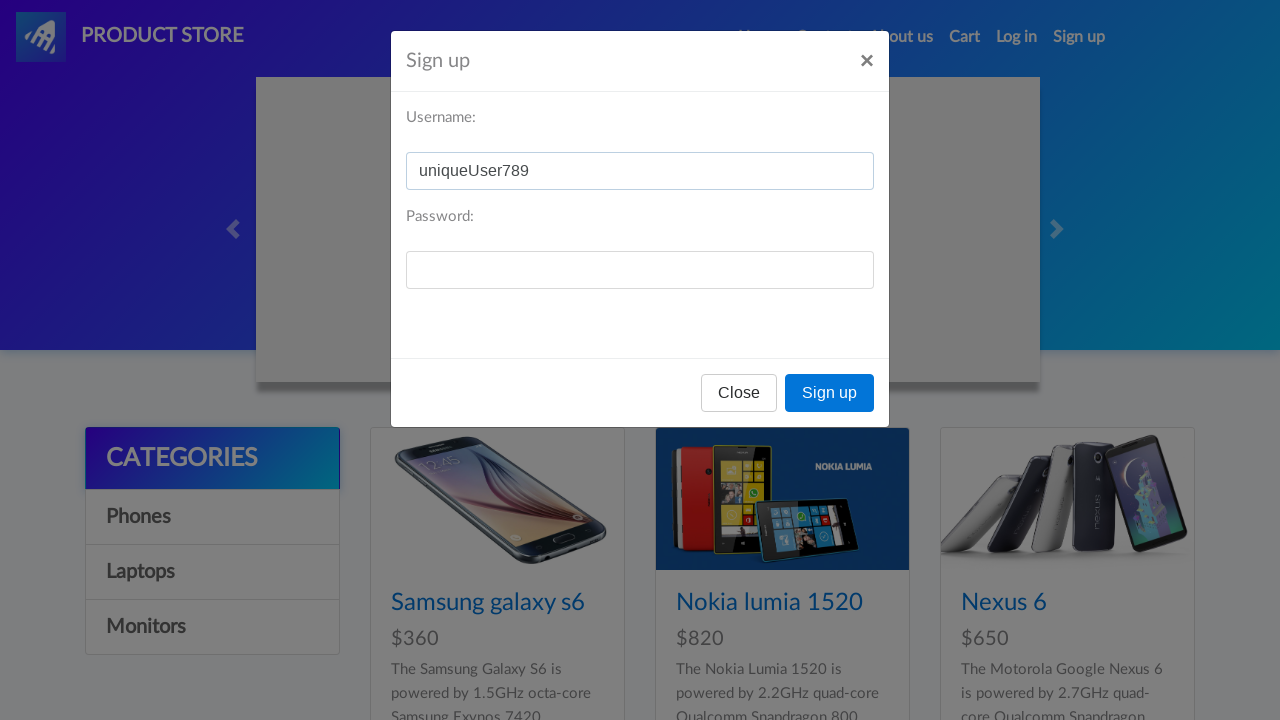

Left password field empty for validation test on #sign-password
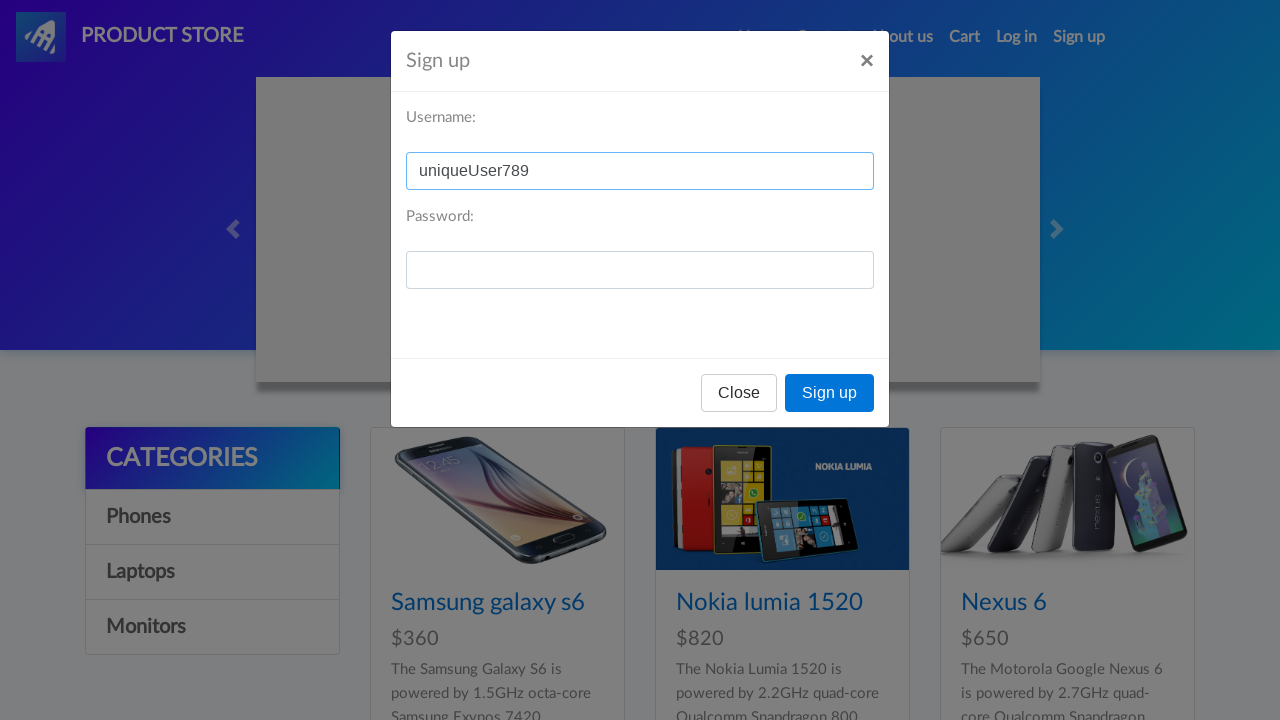

Clicked Sign up button with empty password at (830, 393) on button:text('Sign up')
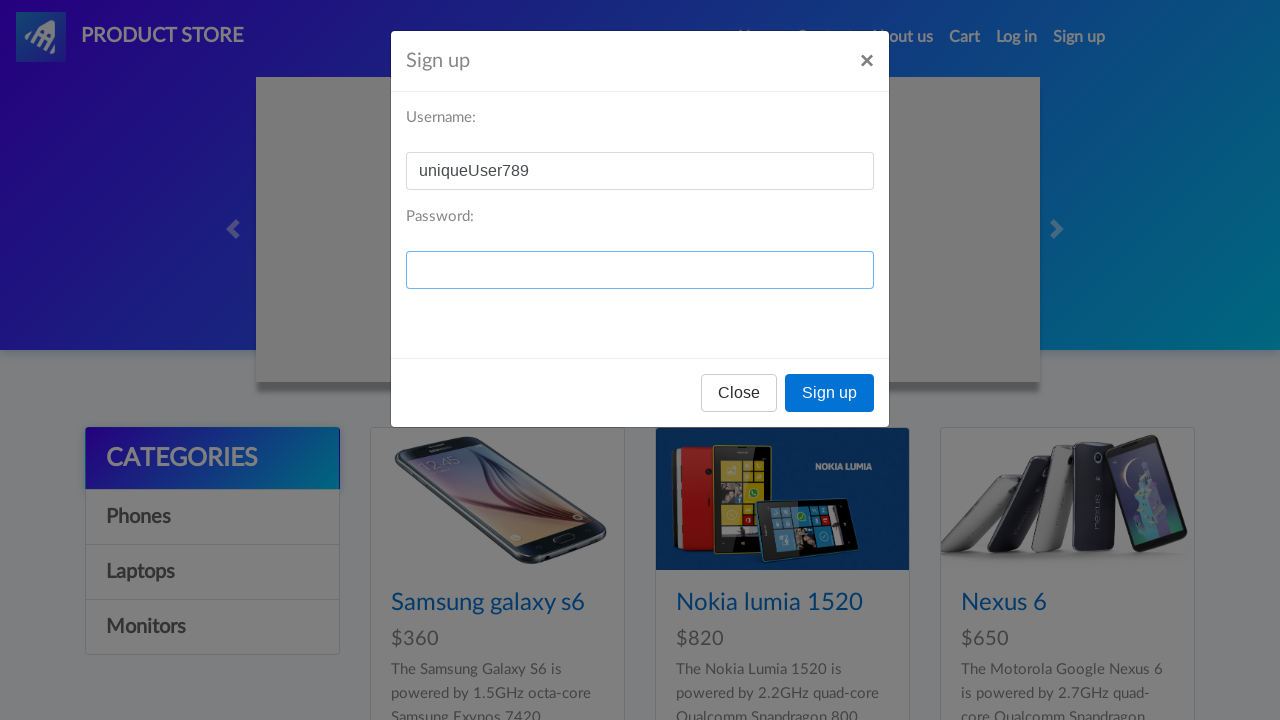

Set up alert handler to accept dialogs
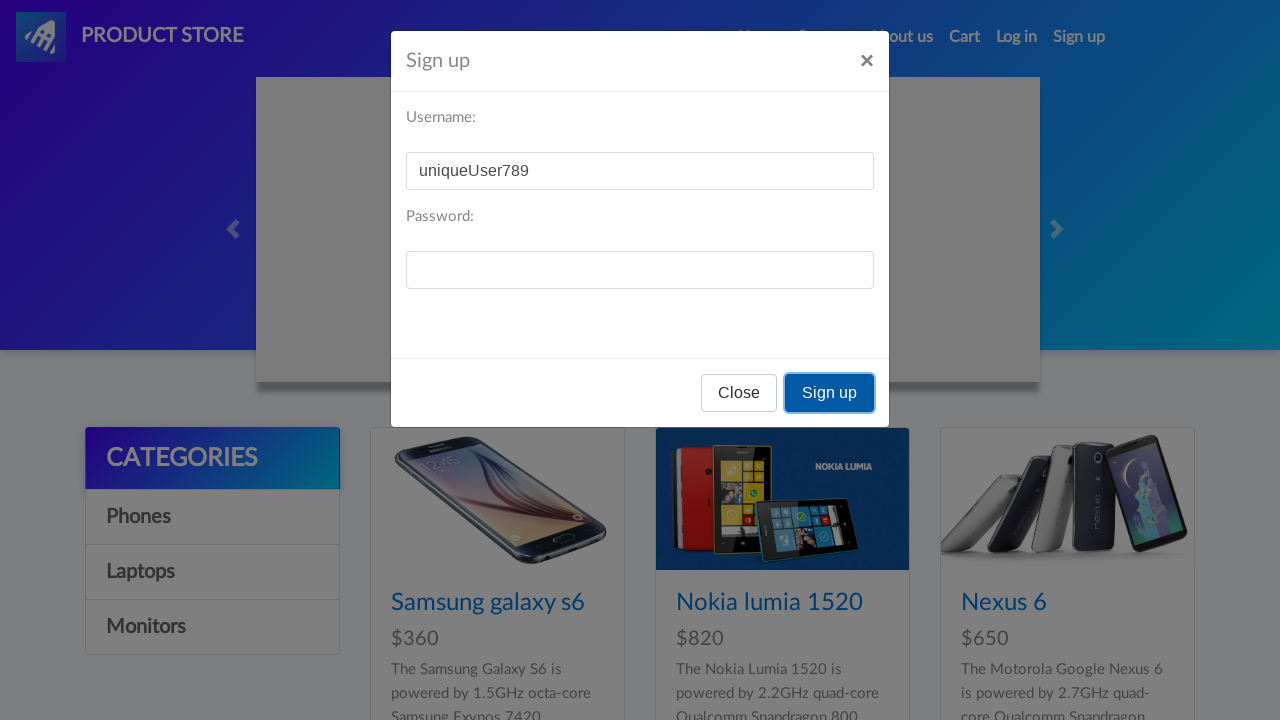

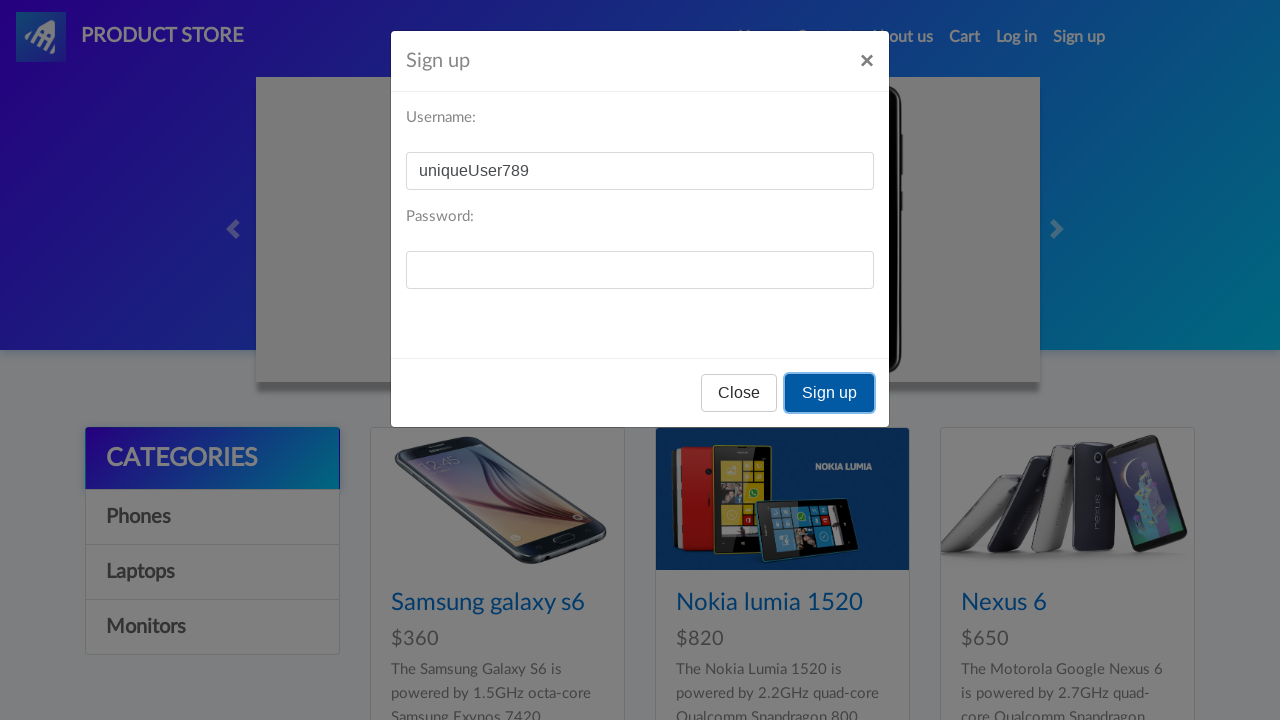